Navigates to the RedBus website and verifies the page loads by checking the title and URL are accessible.

Starting URL: https://www.redbus.in/

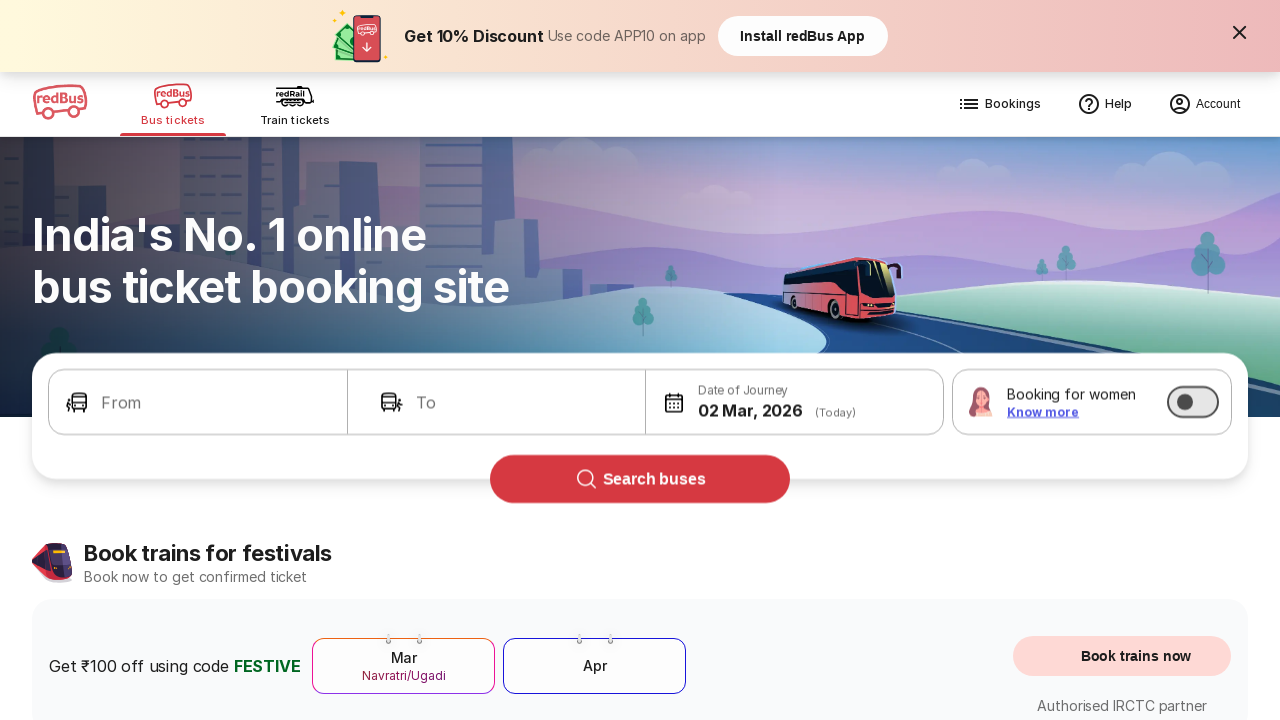

Waited for page to reach domcontentloaded state
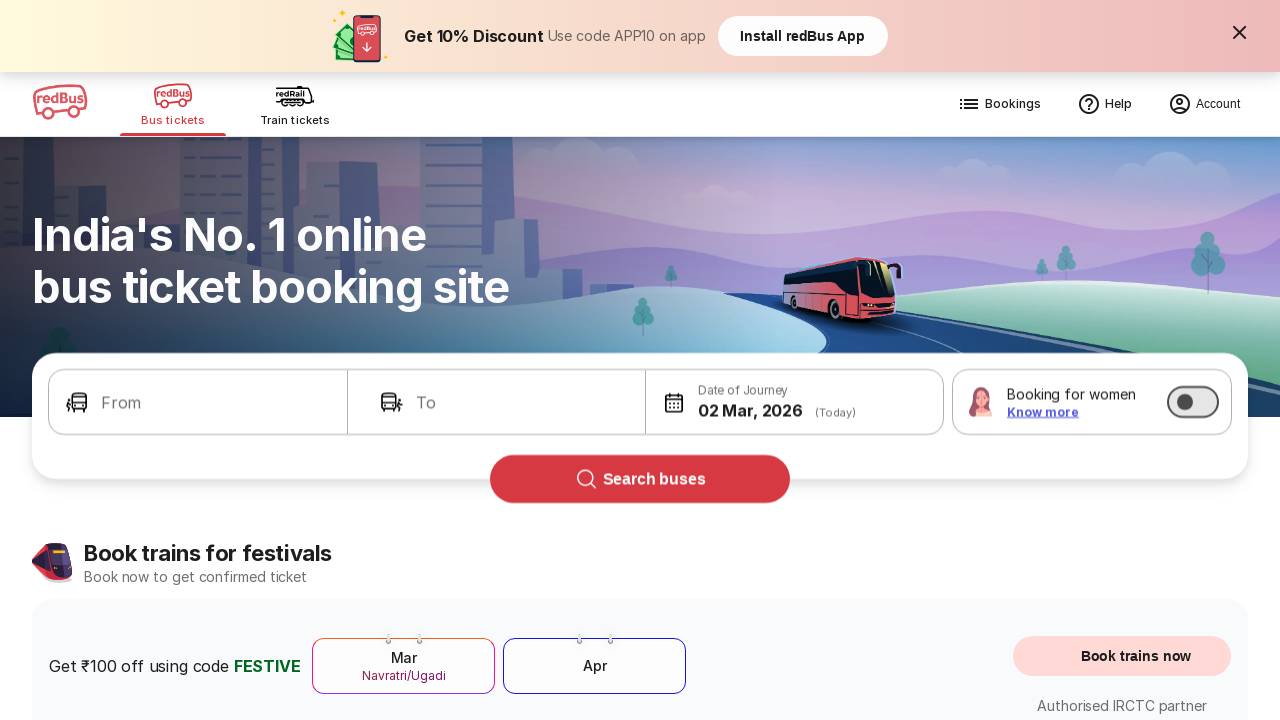

Retrieved page title: Bus Booking Online and Train Tickets at Lowest Price - redBus
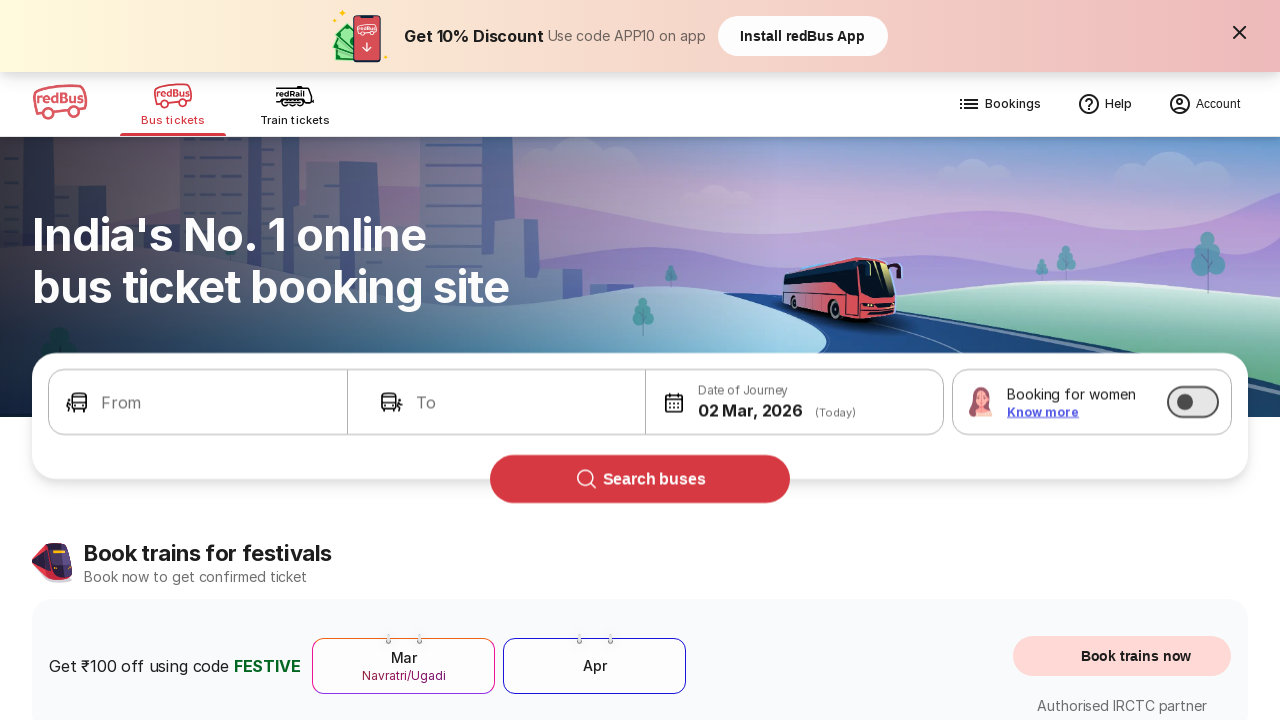

Retrieved current URL: https://www.redbus.in/
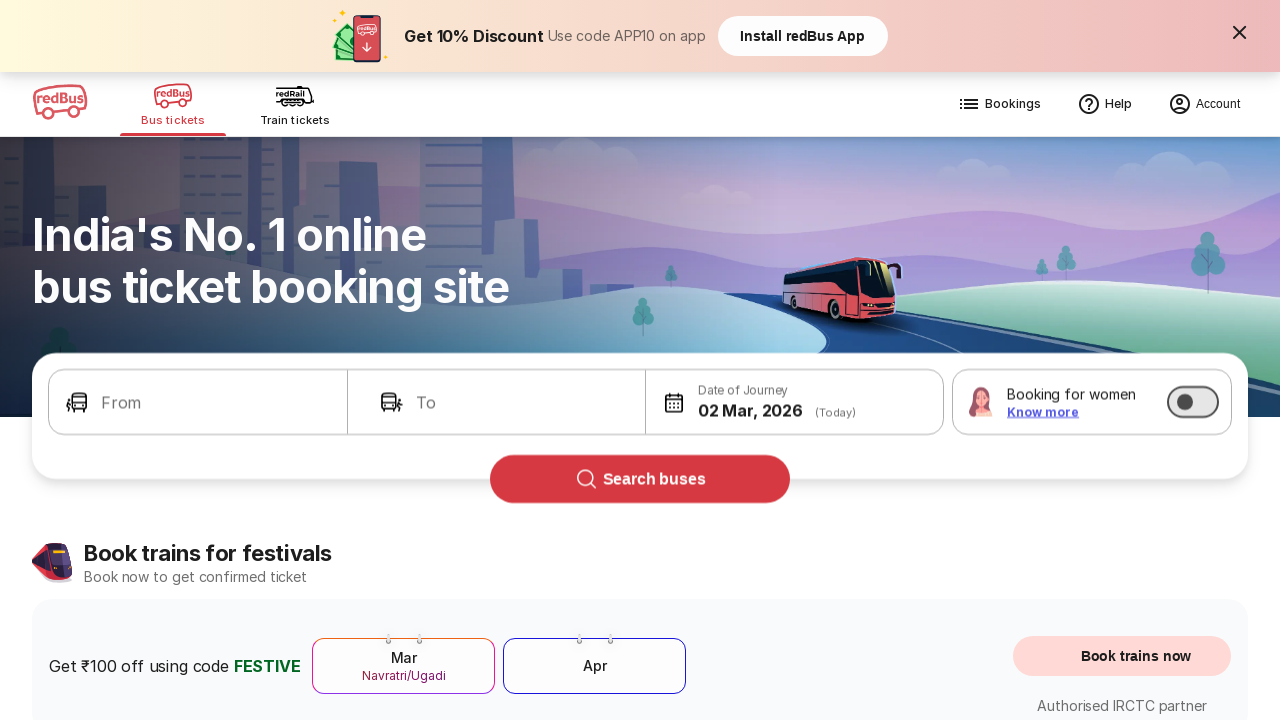

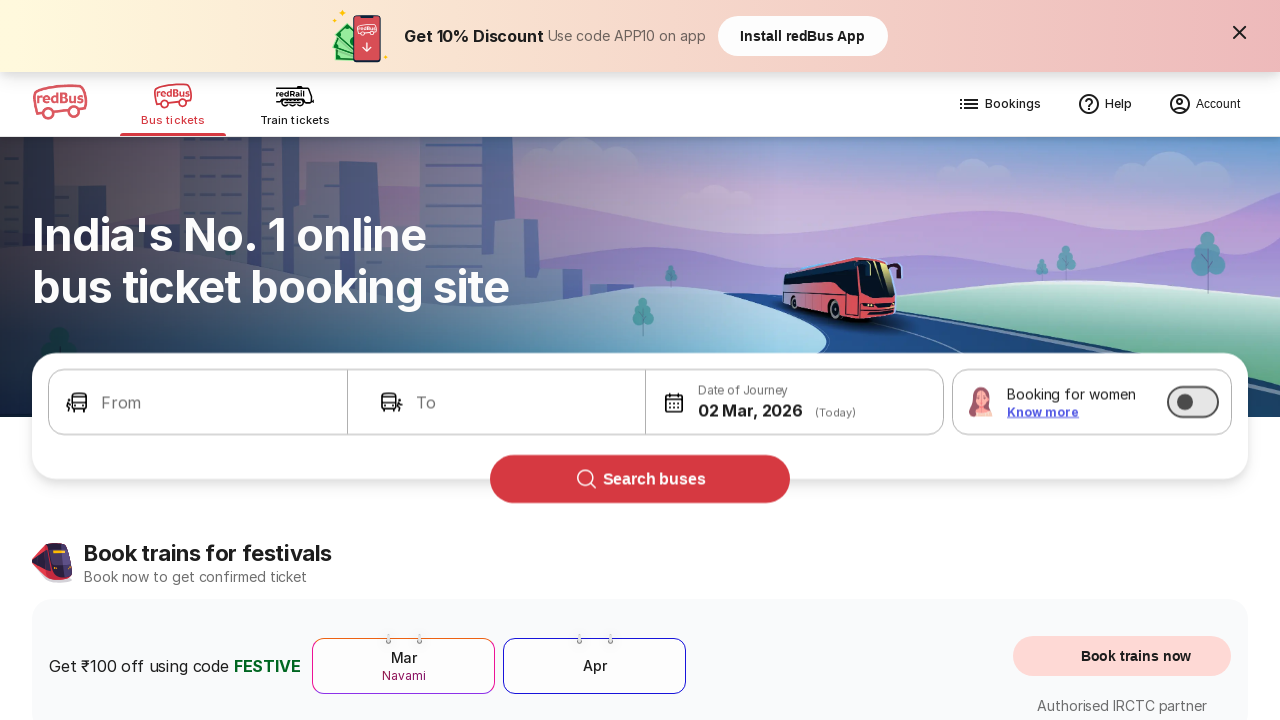